Solves a math captcha by calculating a value from an element's text, filling the answer, selecting checkboxes/radio buttons, and submitting the form

Starting URL: https://suninjuly.github.io/math.html

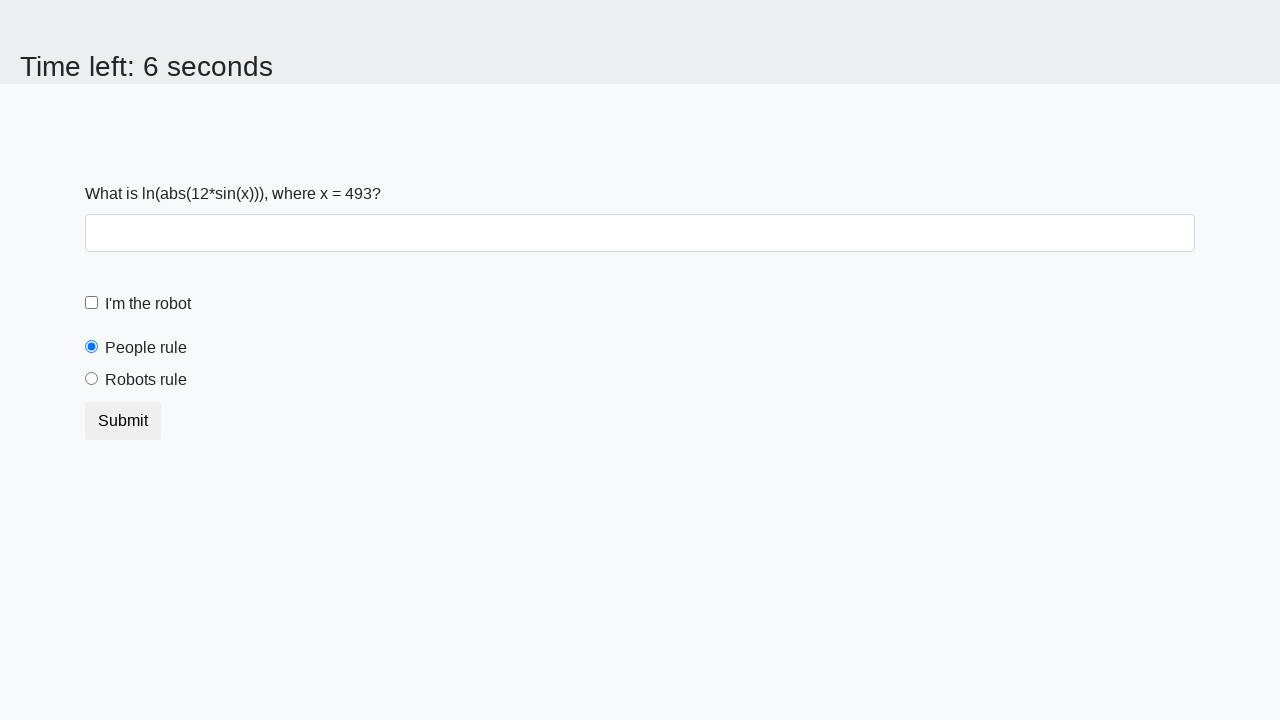

Located the input value element
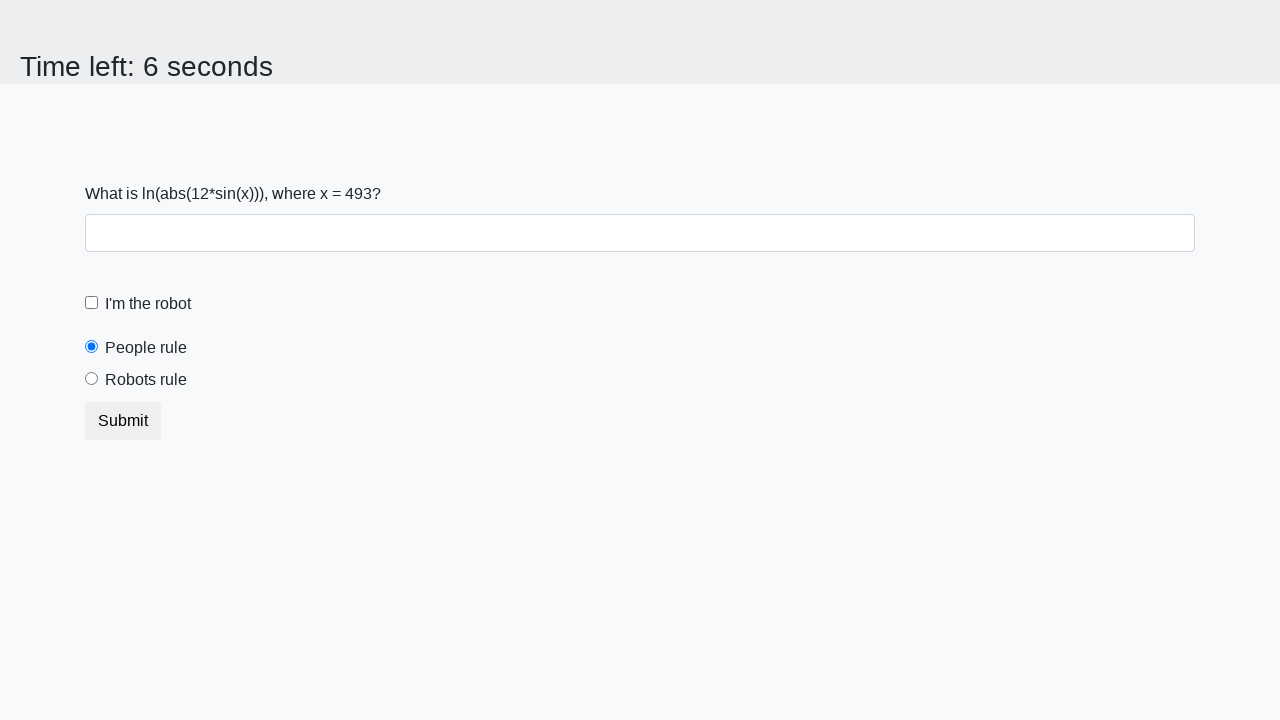

Extracted the math problem value from the element
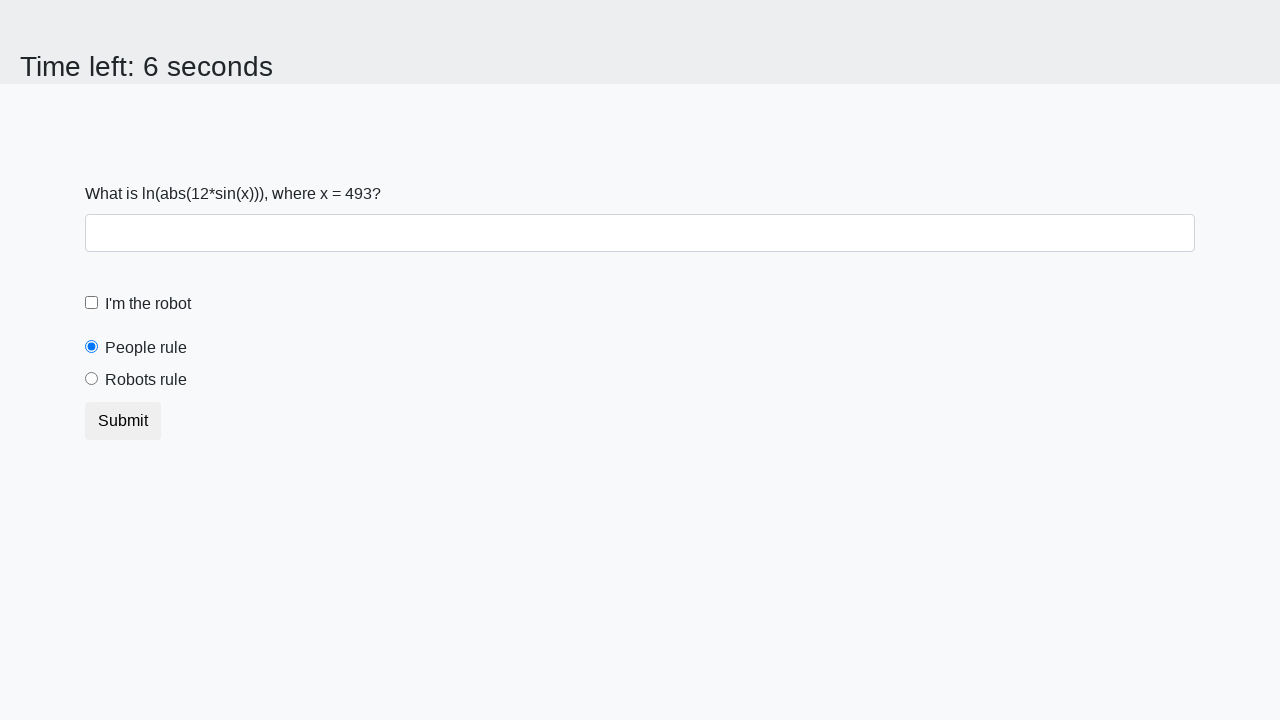

Calculated the answer using logarithm formula: 1.0065974744536386
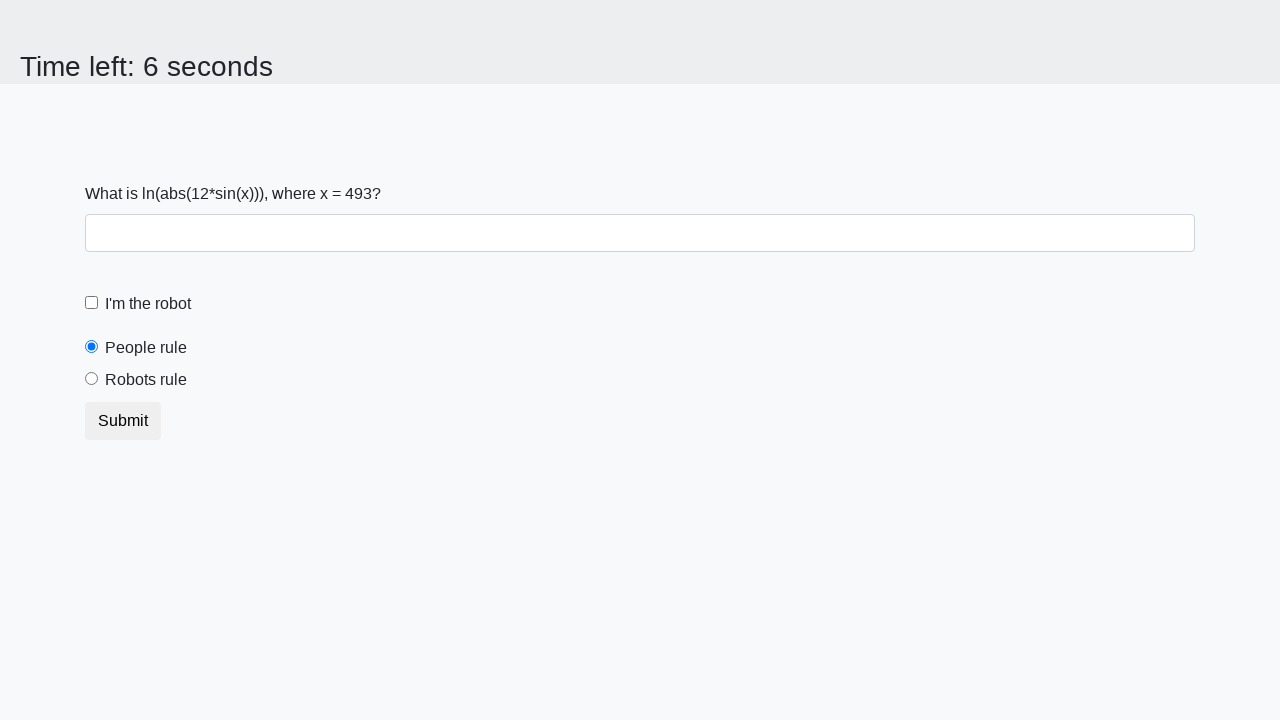

Filled the answer field with the calculated value on #answer
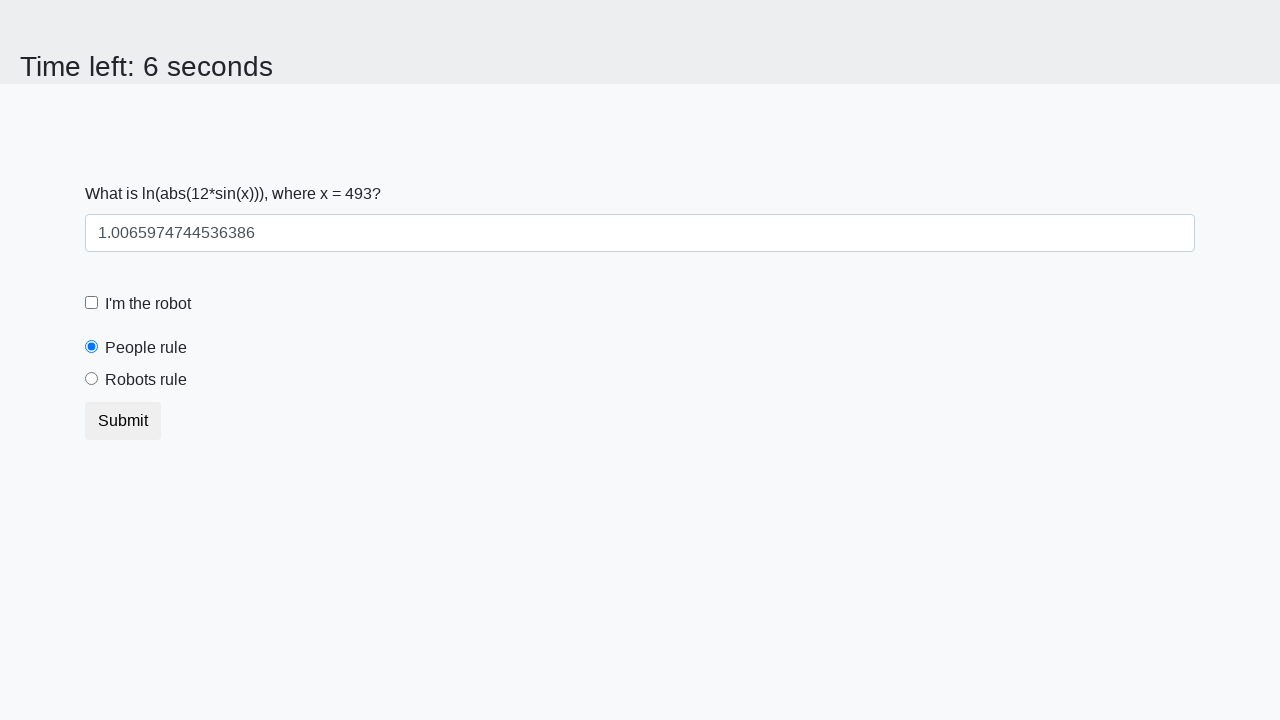

Checked the robot checkbox at (92, 303) on .form-check-input#robotCheckbox
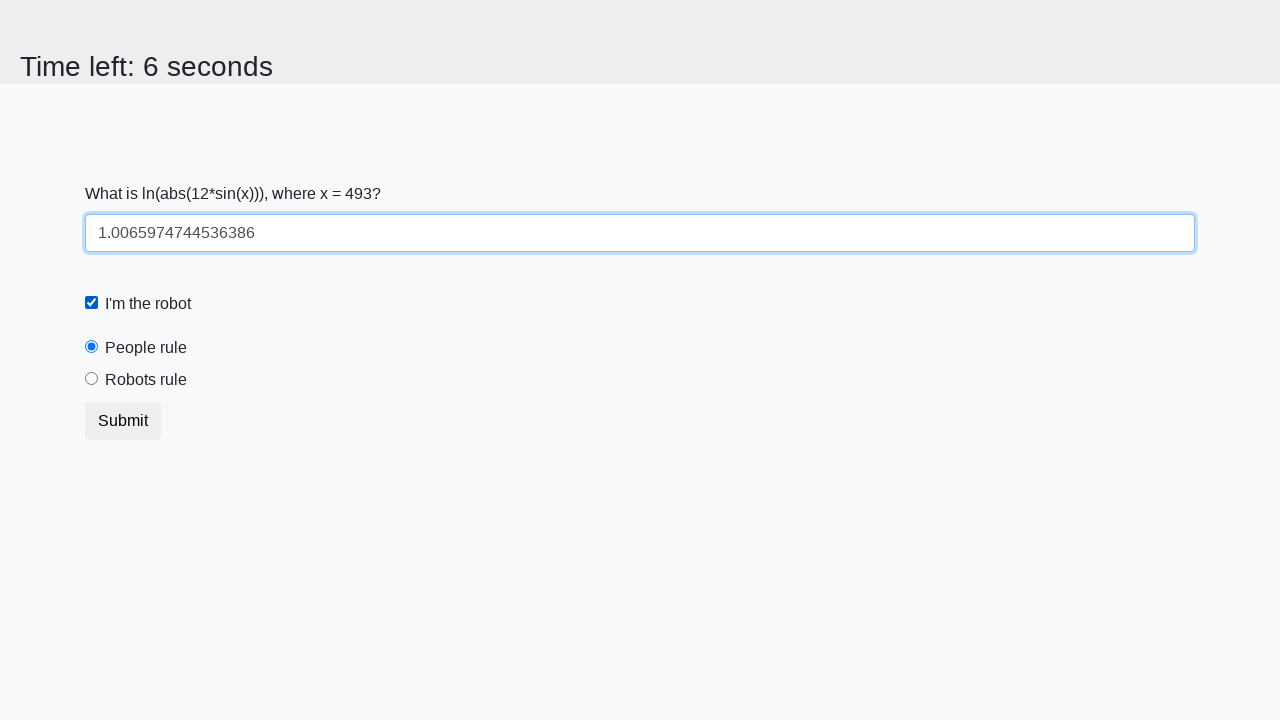

Selected the robots rule radio button at (92, 379) on #robotsRule
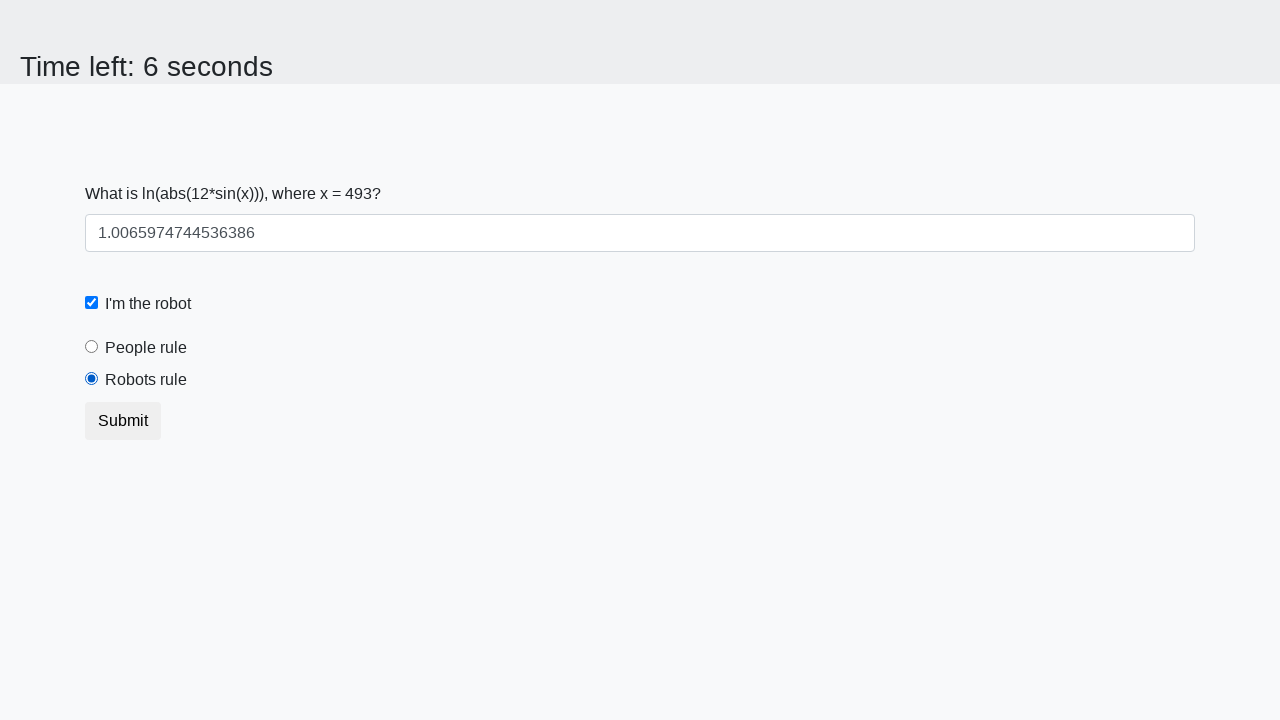

Submitted the form by clicking the submit button at (123, 421) on .btn.btn-default
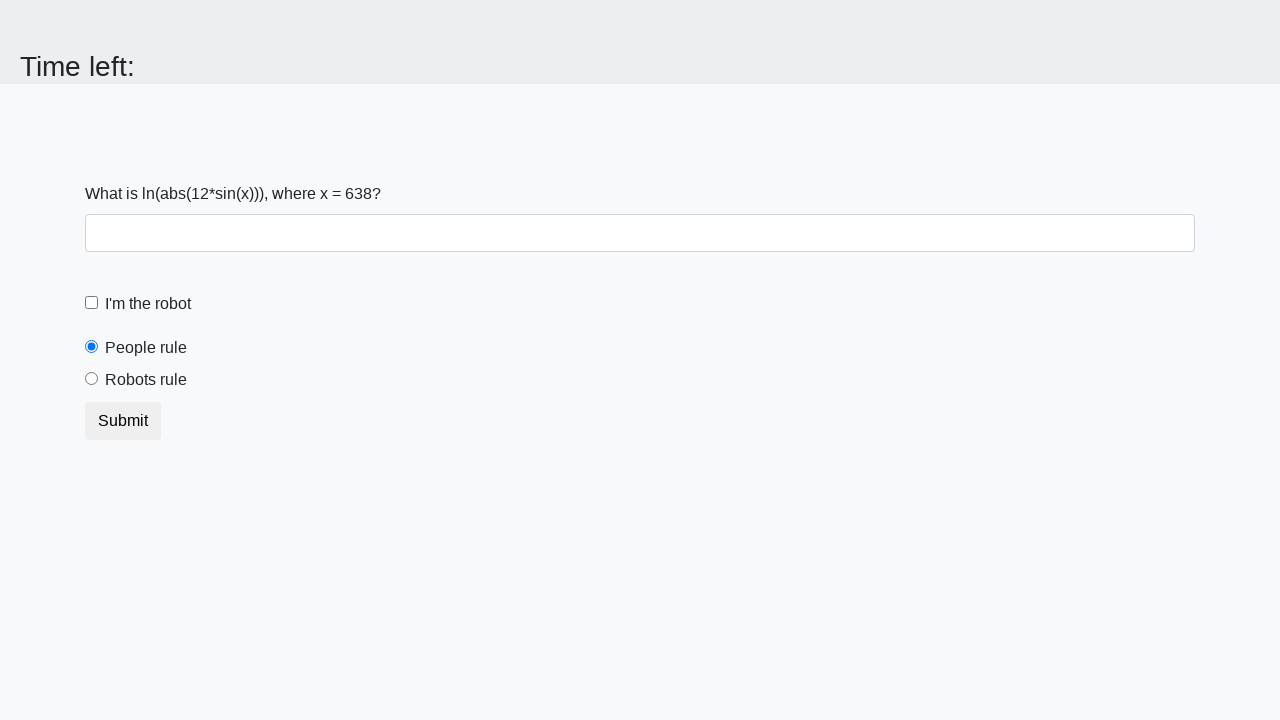

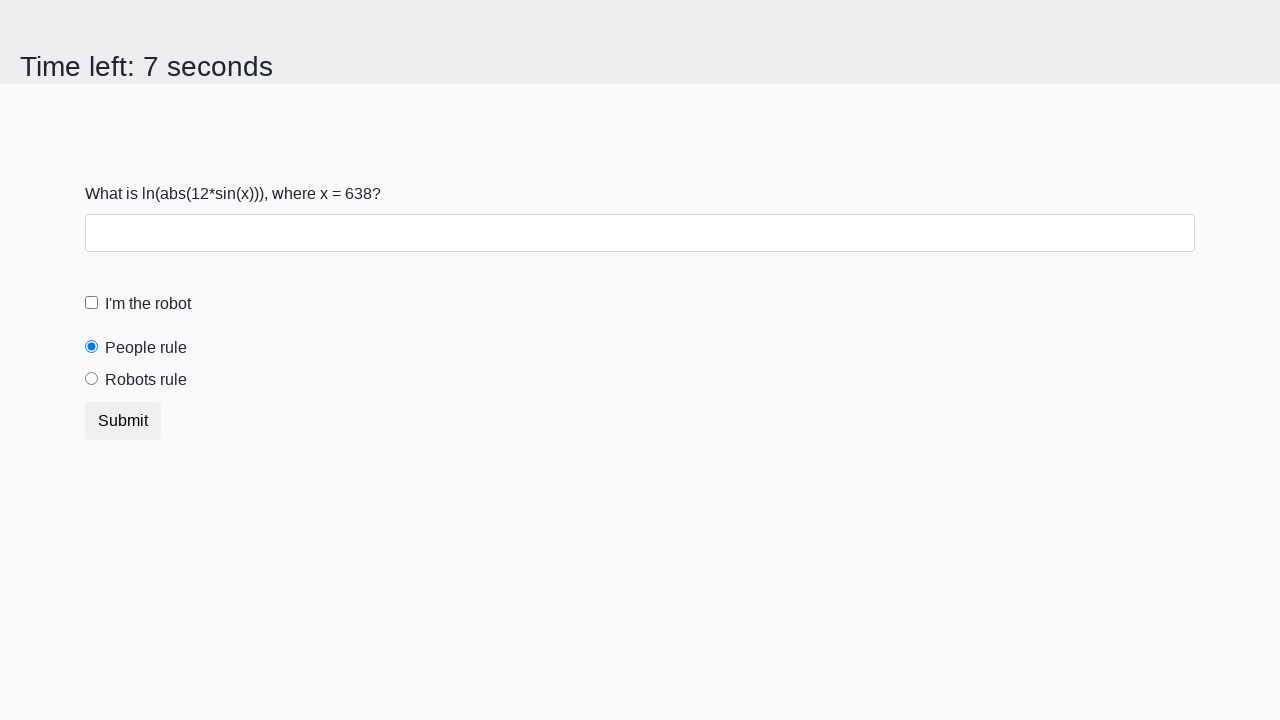